Tests filtering to display only active (non-completed) items

Starting URL: https://demo.playwright.dev/todomvc

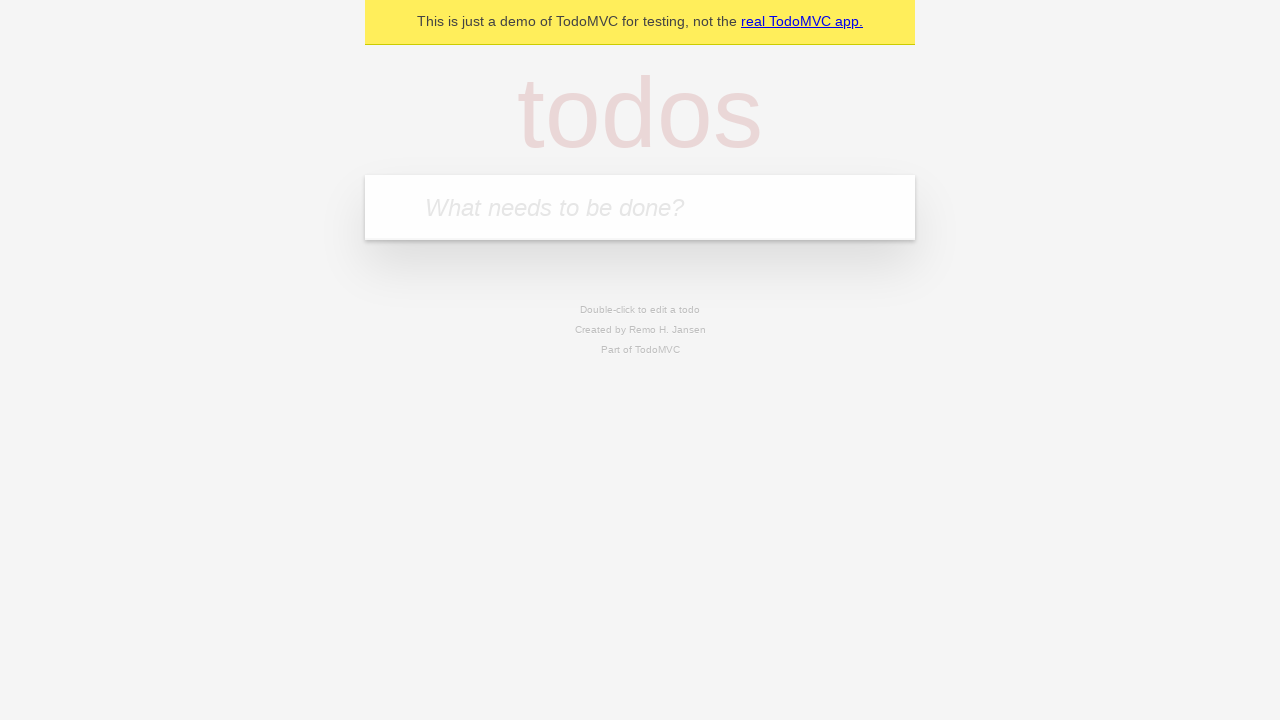

Filled todo input with 'buy some cheese' on internal:attr=[placeholder="What needs to be done?"i]
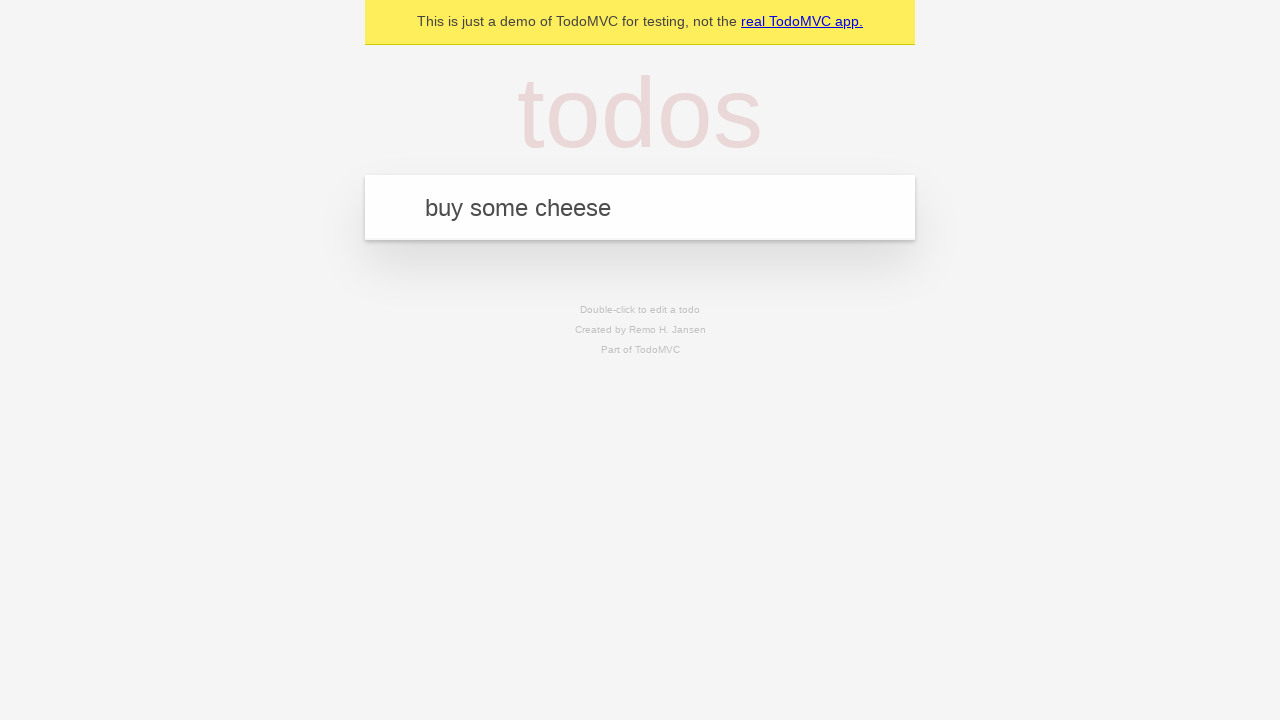

Pressed Enter to create todo 'buy some cheese' on internal:attr=[placeholder="What needs to be done?"i]
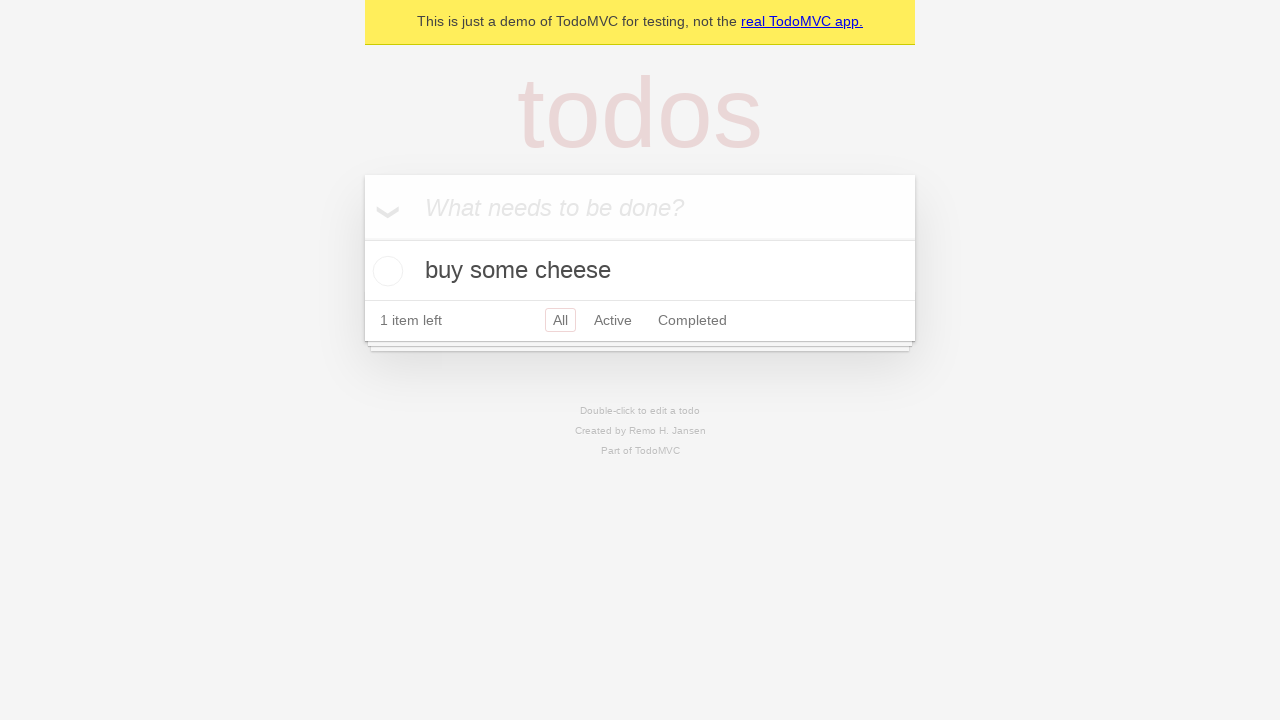

Filled todo input with 'feed the cat' on internal:attr=[placeholder="What needs to be done?"i]
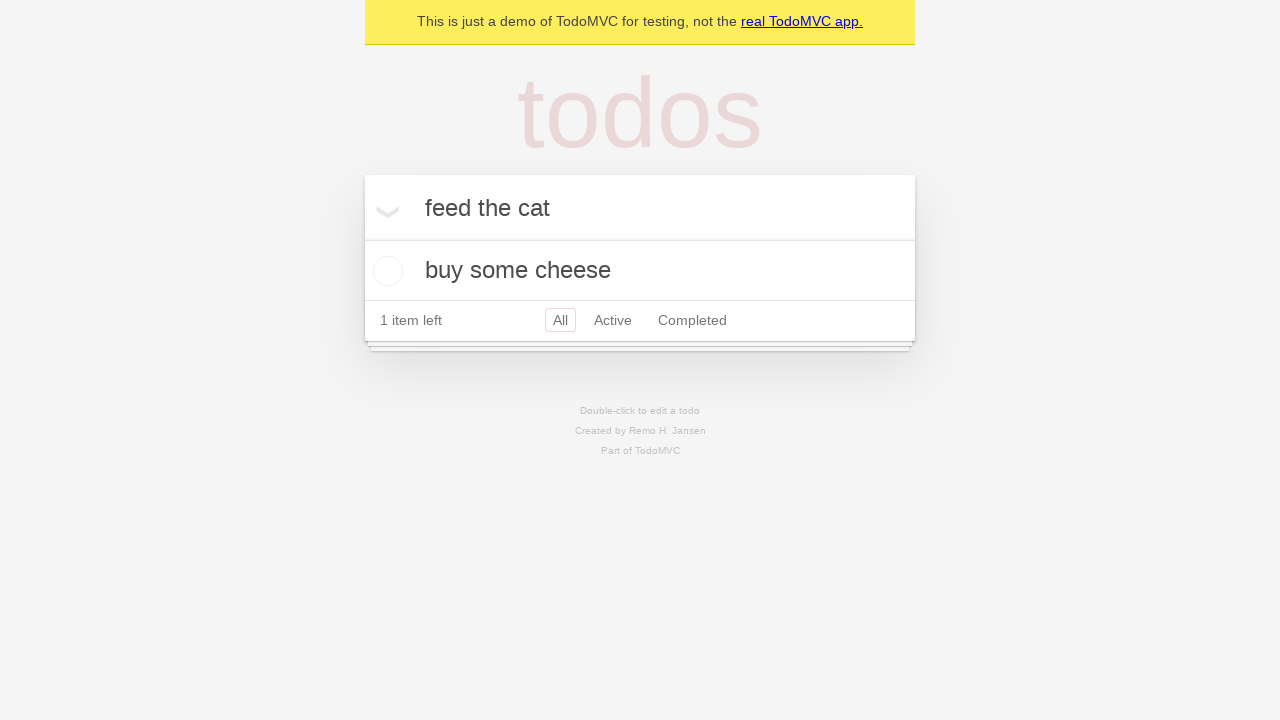

Pressed Enter to create todo 'feed the cat' on internal:attr=[placeholder="What needs to be done?"i]
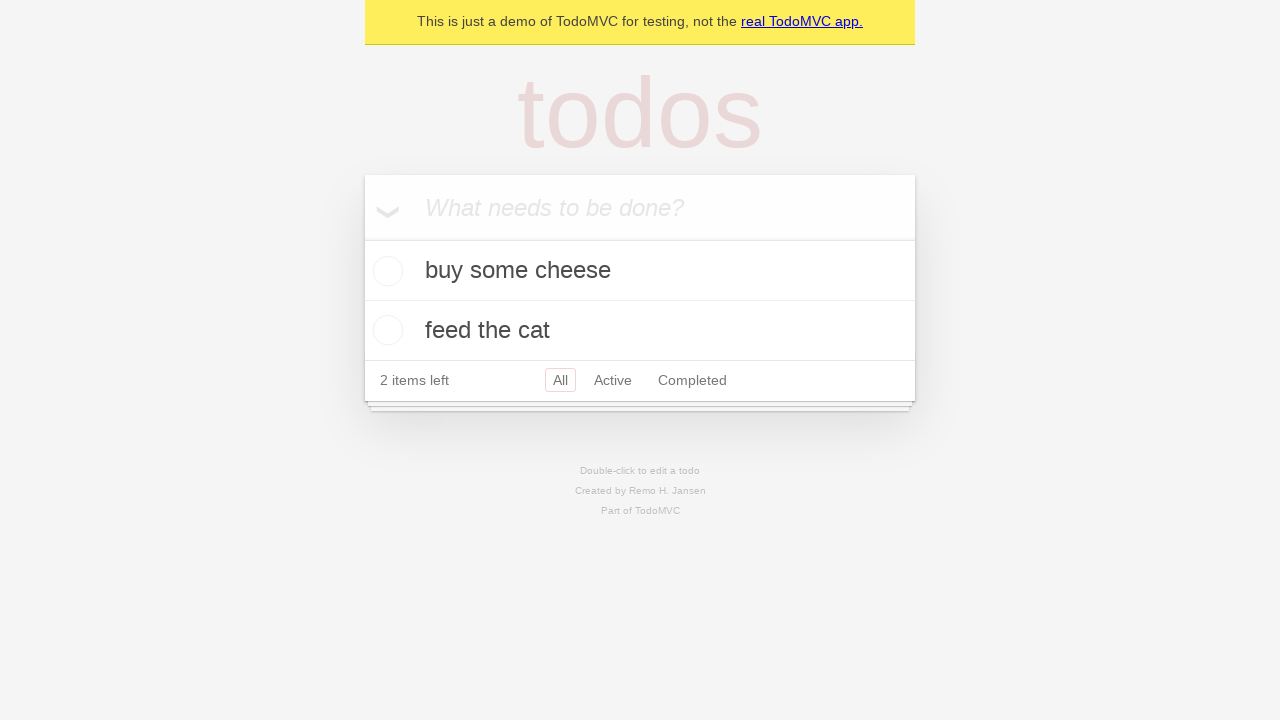

Filled todo input with 'book a doctors appointment' on internal:attr=[placeholder="What needs to be done?"i]
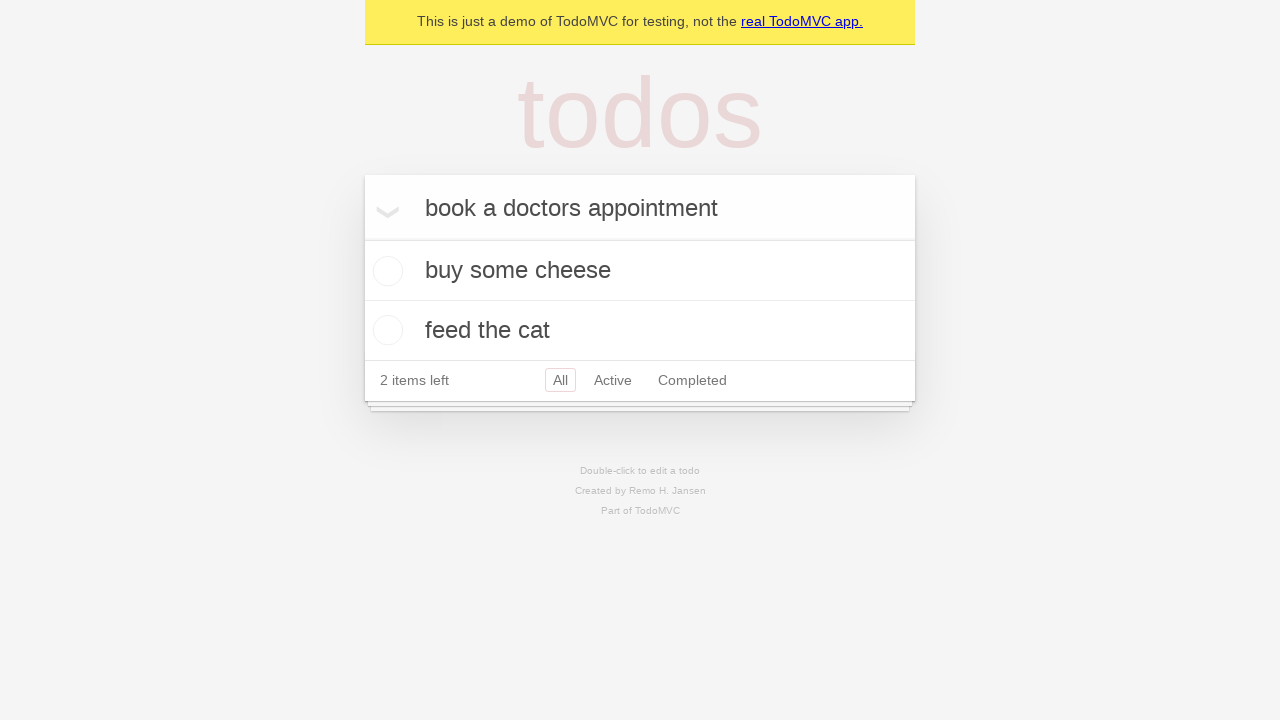

Pressed Enter to create todo 'book a doctors appointment' on internal:attr=[placeholder="What needs to be done?"i]
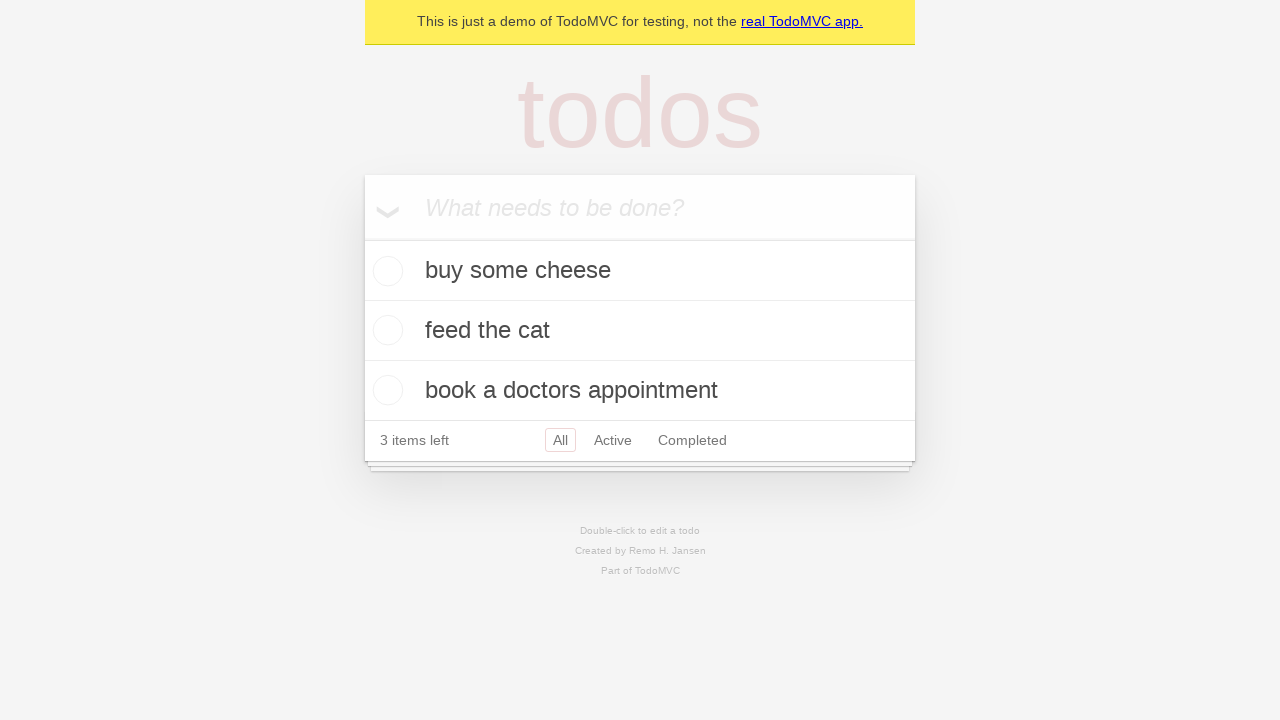

Checked the second todo item (feed the cat) at (385, 330) on internal:testid=[data-testid="todo-item"s] >> nth=1 >> internal:role=checkbox
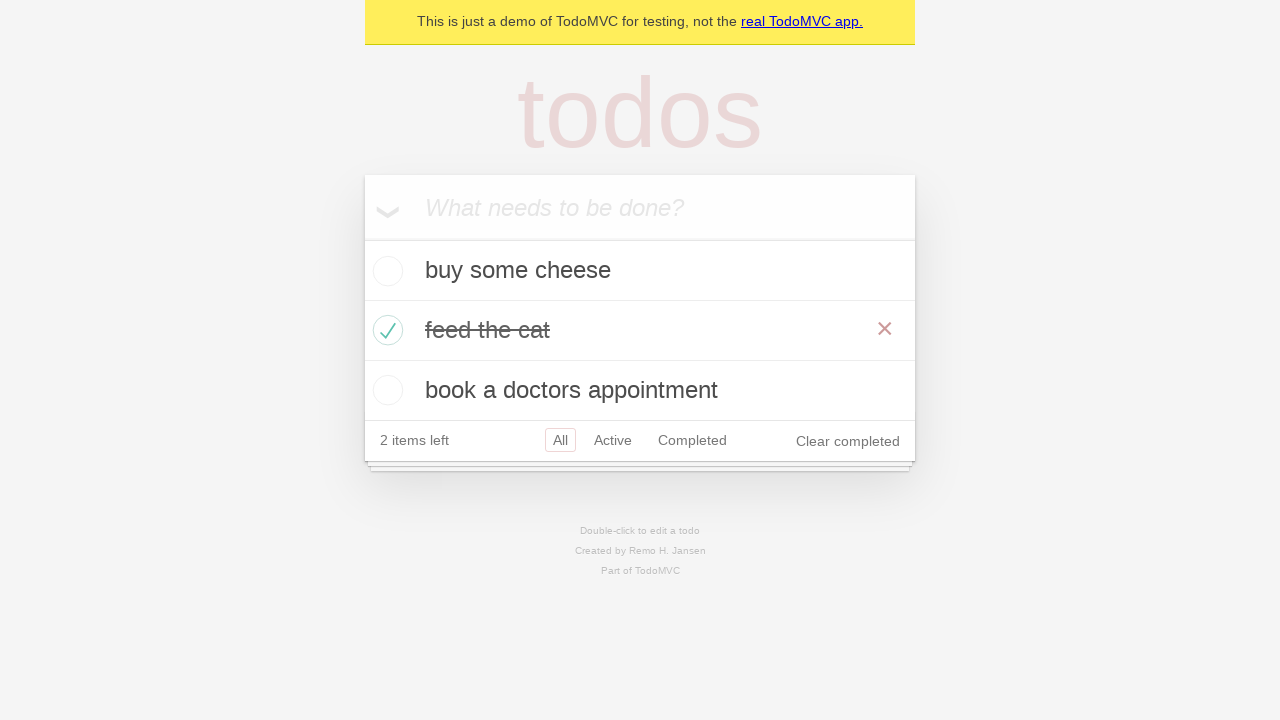

Clicked 'Active' filter to display only non-completed items at (613, 440) on internal:role=link[name="Active"i]
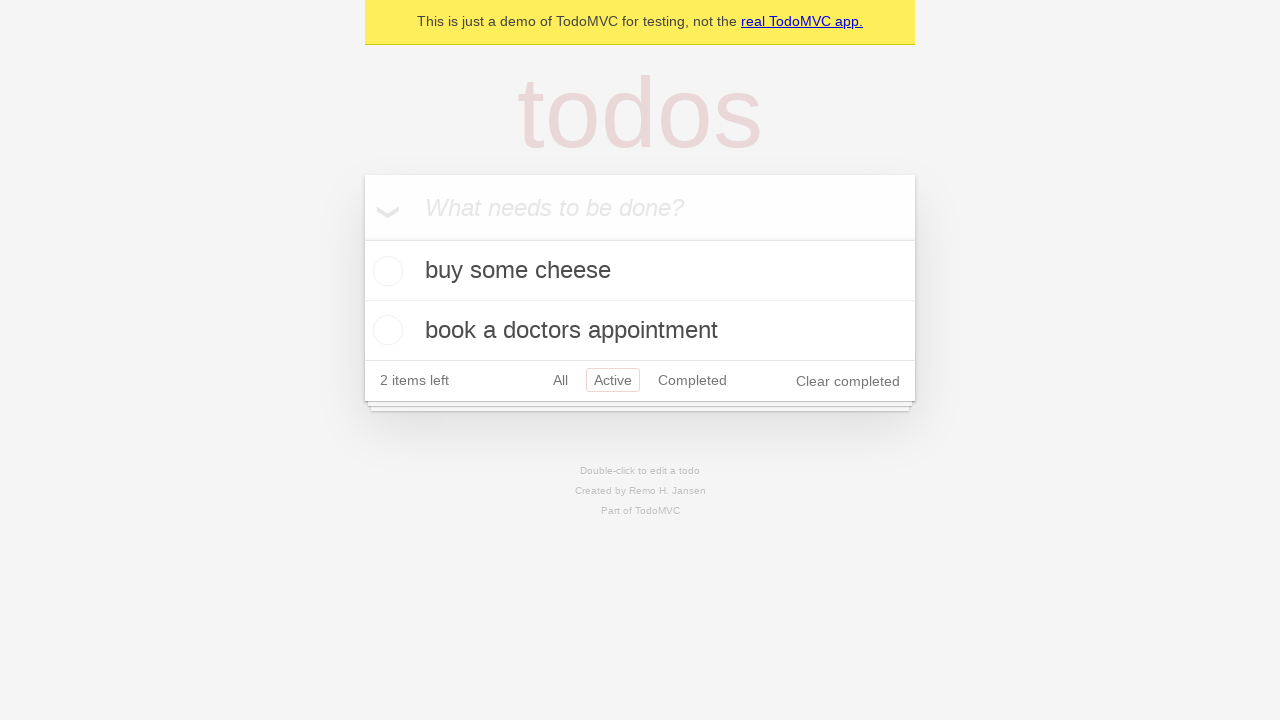

Filtered view loaded, displaying only active todo items
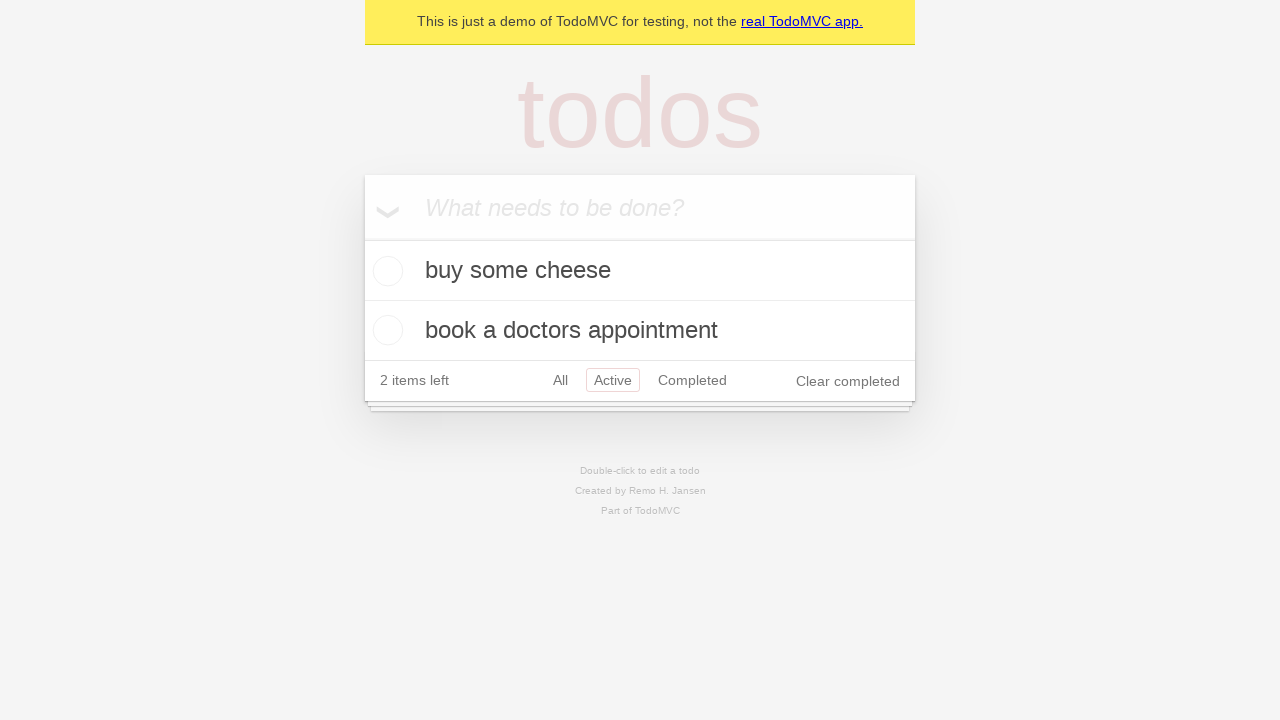

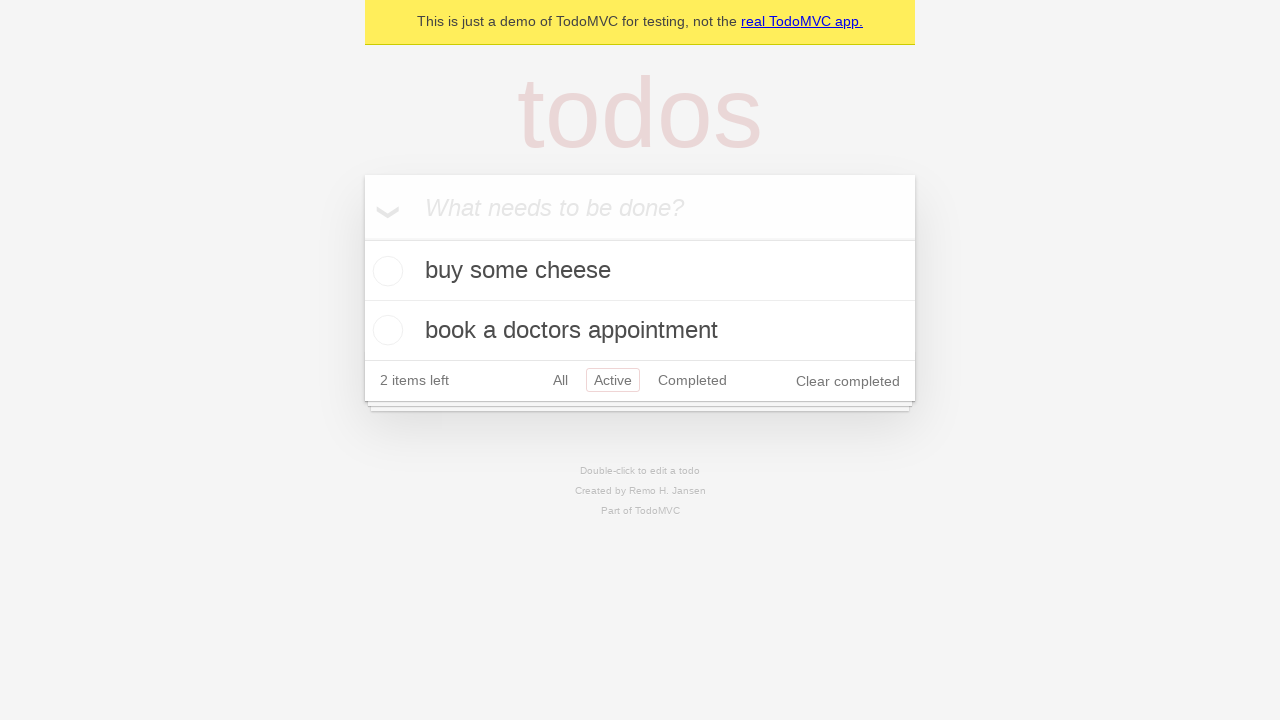